Tests alert handling functionality by triggering different types of alerts (simple alert and confirm dialog) and interacting with them using accept and dismiss actions

Starting URL: https://rahulshettyacademy.com/AutomationPractice/

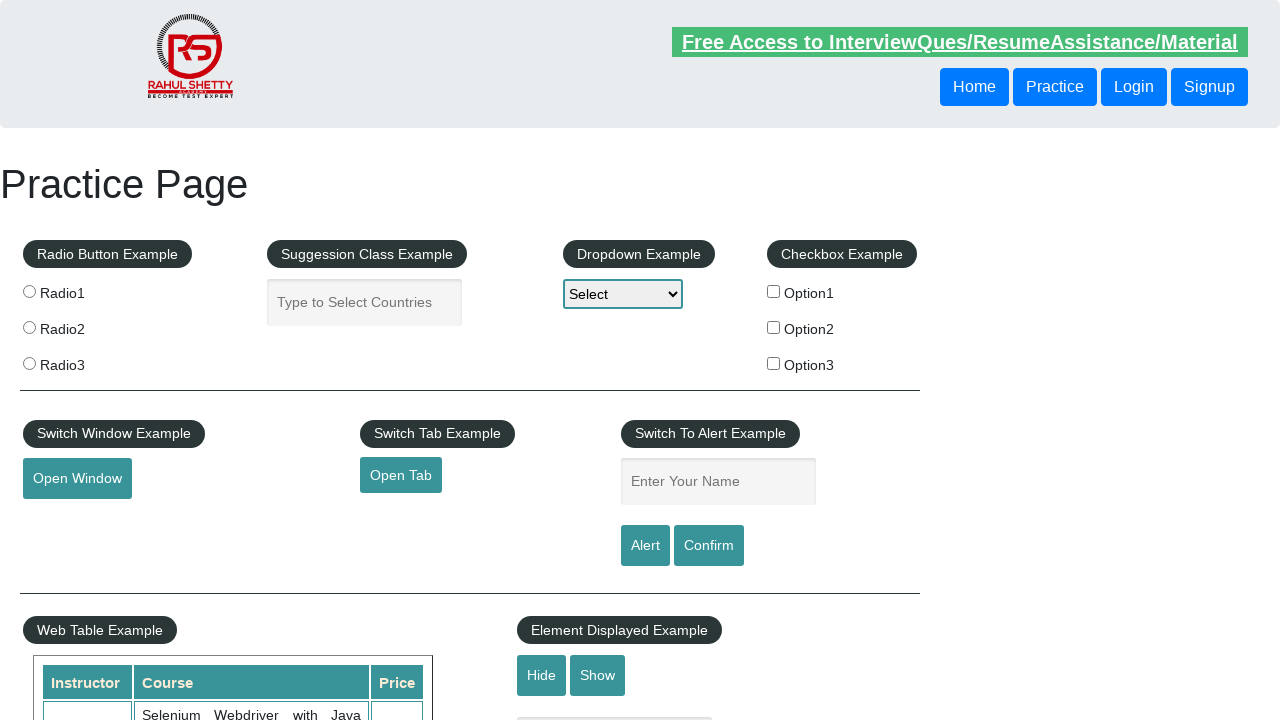

Filled name field with 'Arun' on input[name='enter-name']
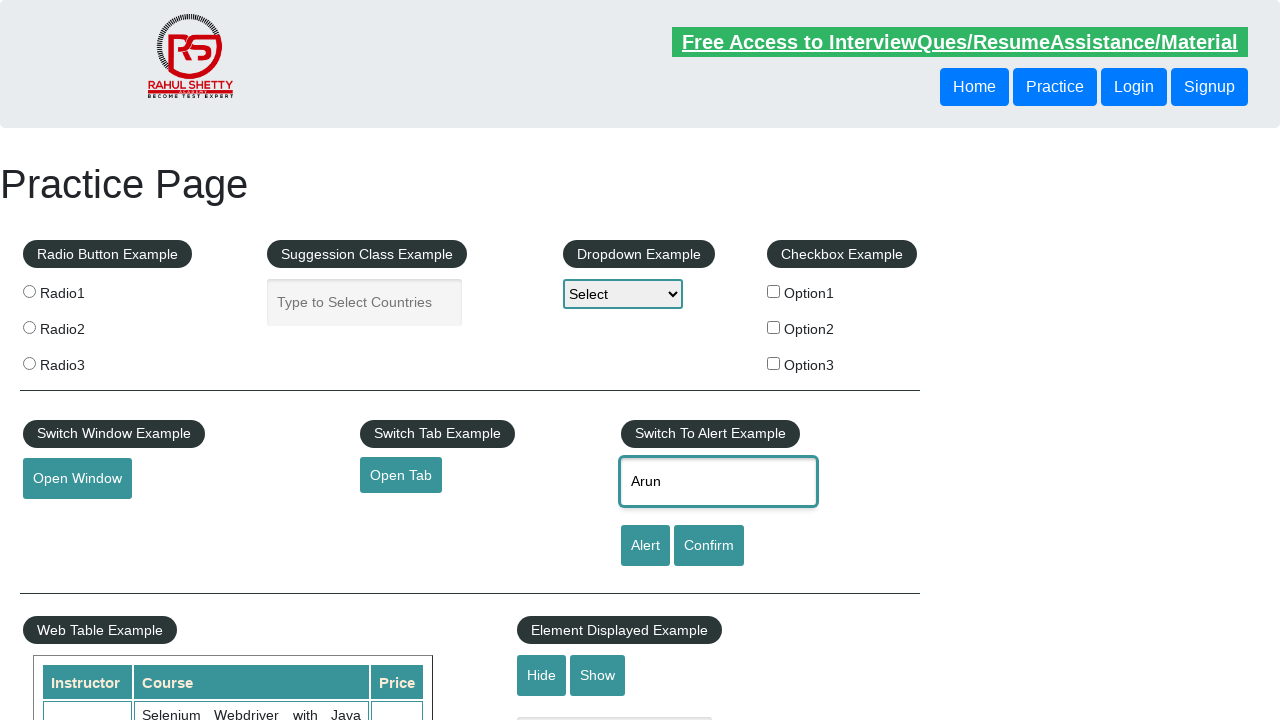

Clicked alert button at (645, 546) on #alertbtn
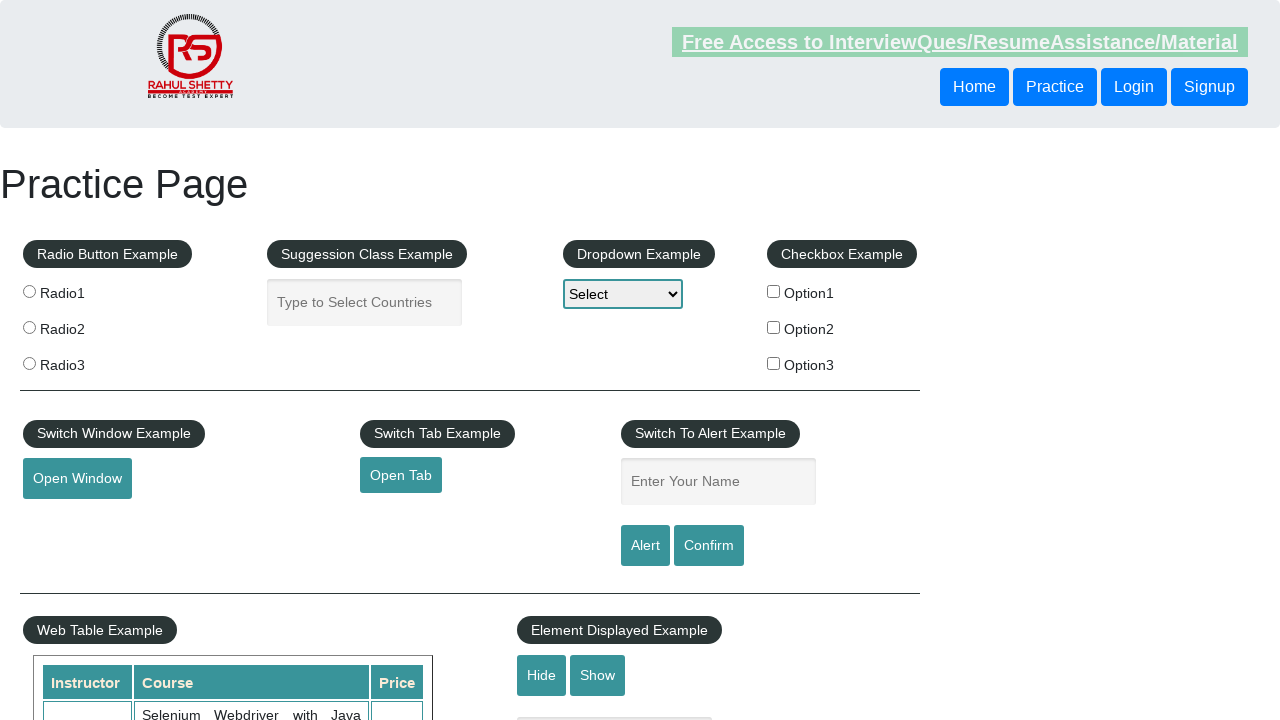

Set up dialog handler to accept alerts
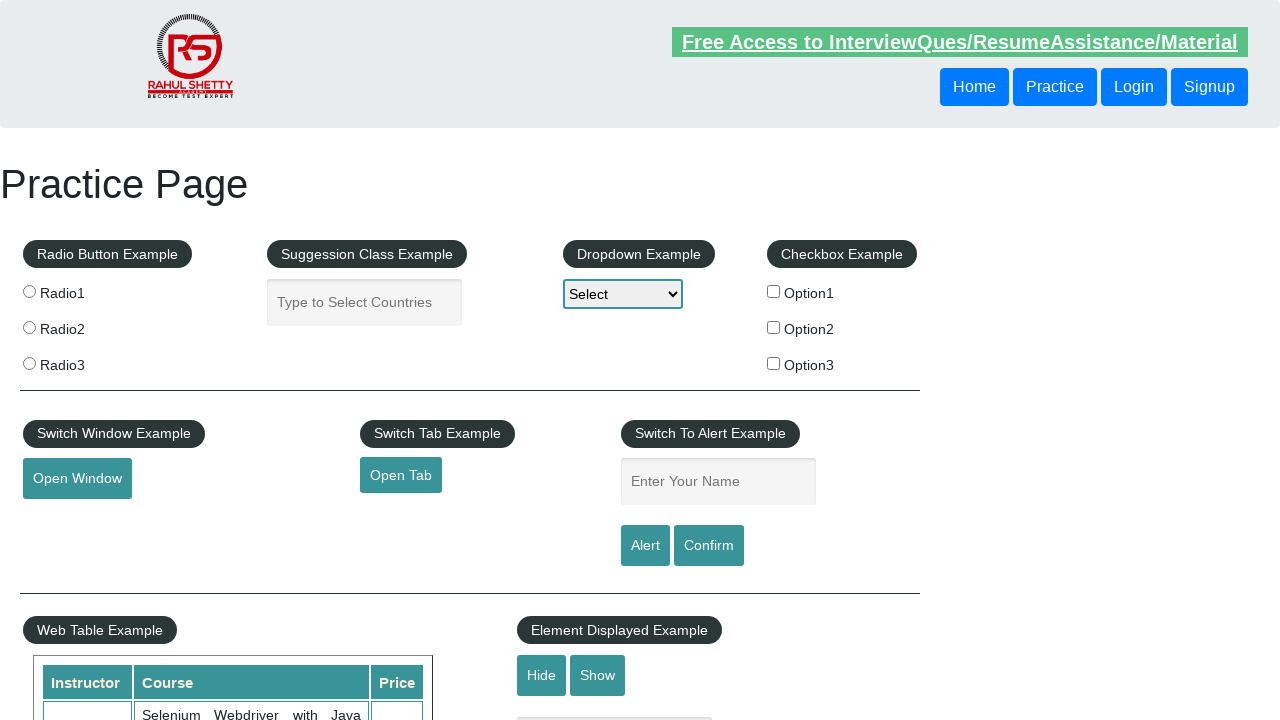

Re-clicked alert button to trigger alert with handler at (645, 546) on #alertbtn
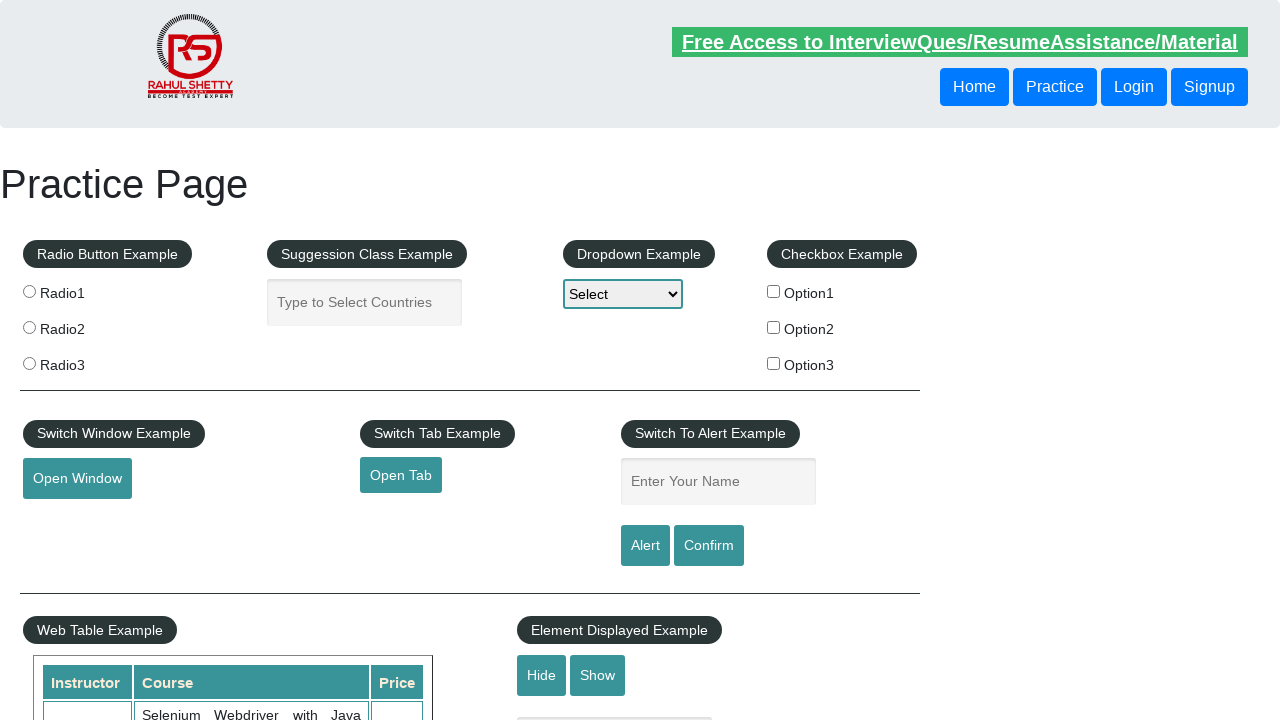

Filled name field with 'Arunaa' on input[name='enter-name']
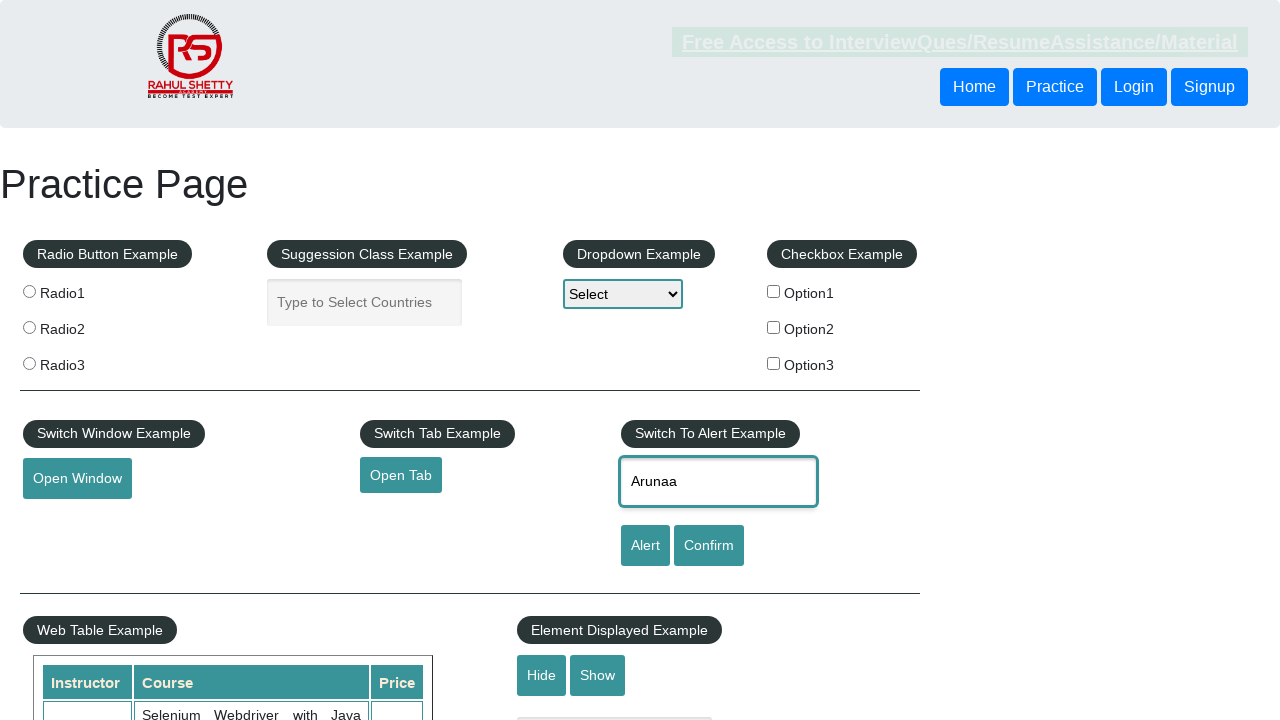

Set up one-time dialog handler to accept confirm dialog
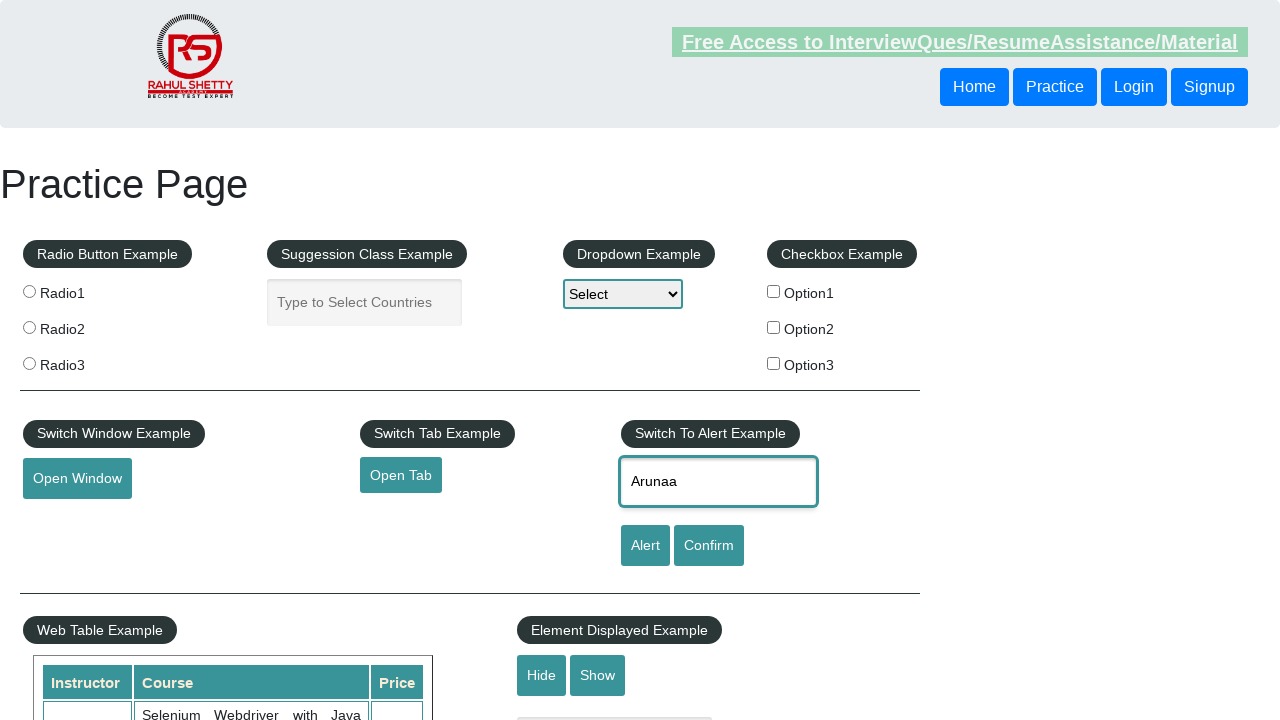

Clicked confirm button, accepted resulting dialog at (709, 546) on #confirmbtn
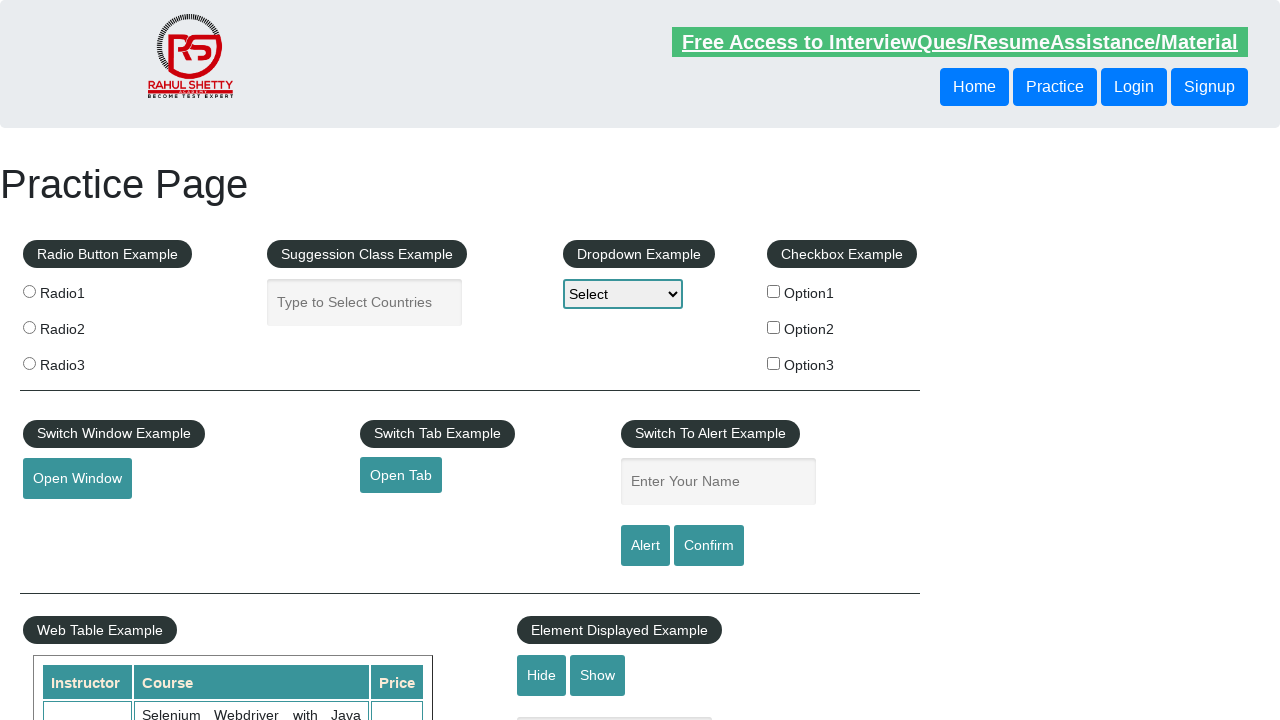

Filled name field with 'Arunareddy' on input[name='enter-name']
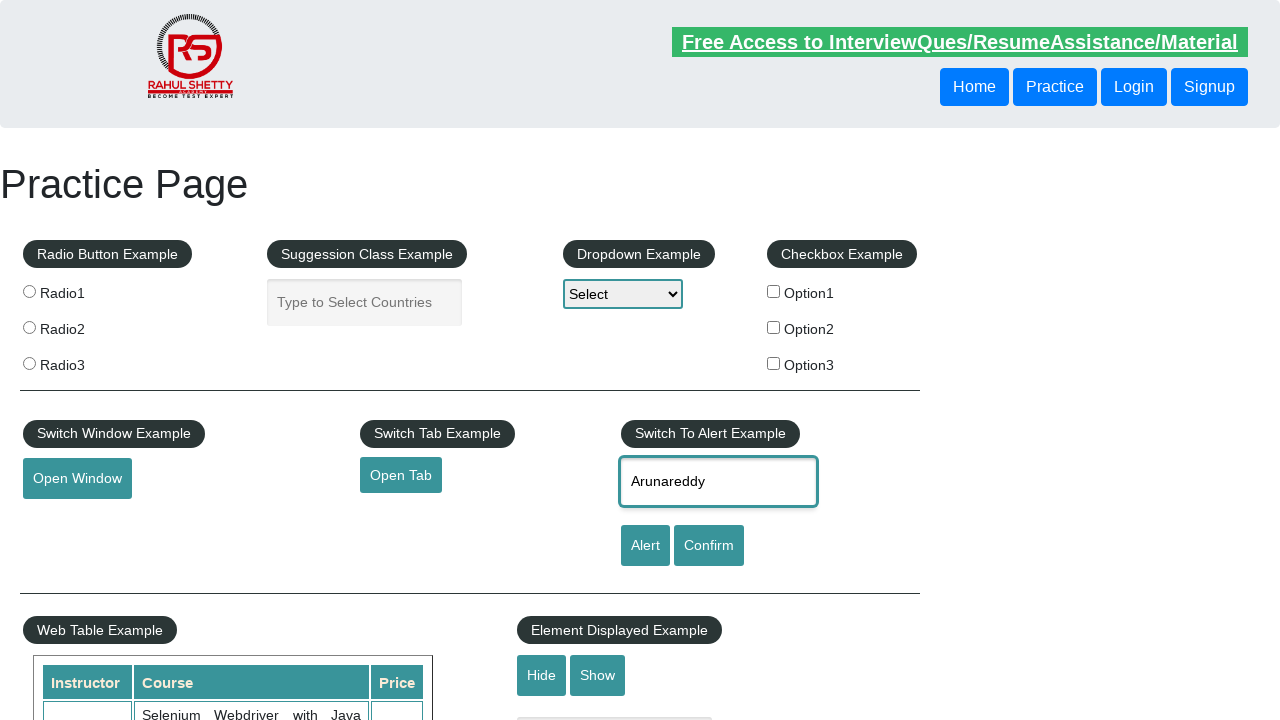

Set up one-time dialog handler to dismiss confirm dialog
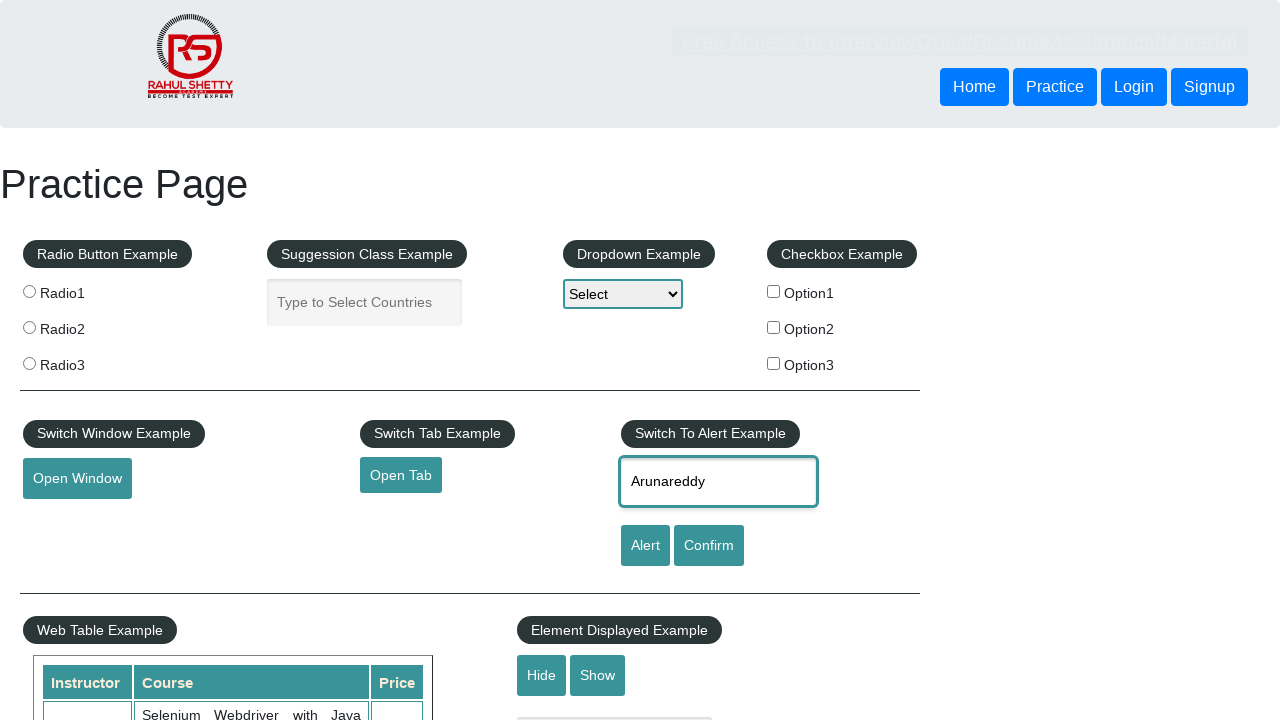

Clicked confirm button, dismissed resulting dialog at (709, 546) on #confirmbtn
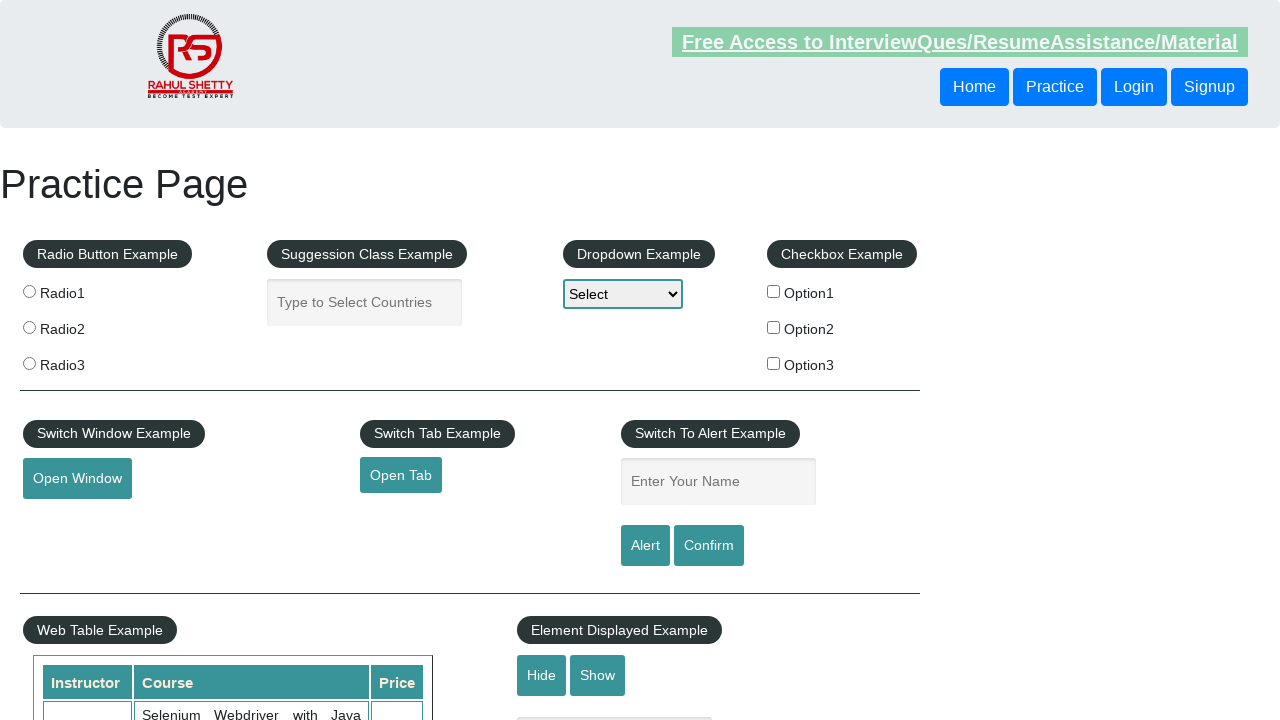

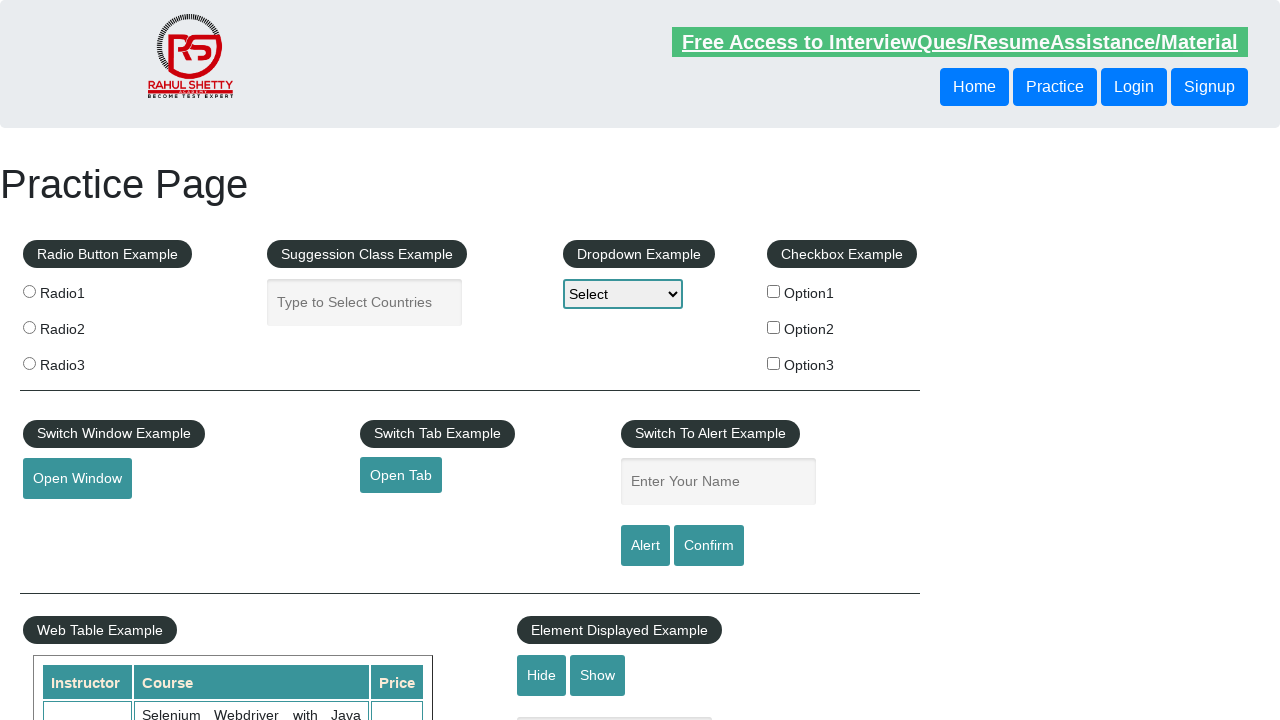